Tests that clicking the Due column header sorts the numerical values in ascending order by clicking the header and verifying the column data is sorted

Starting URL: http://the-internet.herokuapp.com/tables

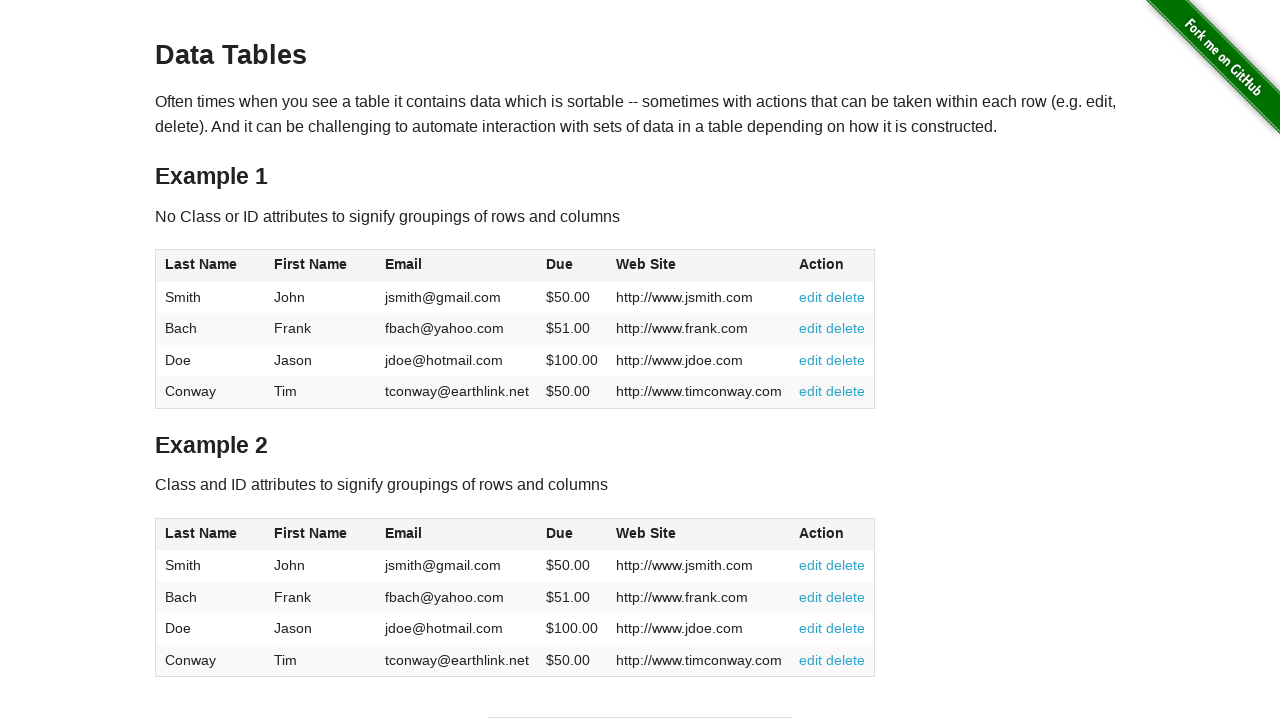

Clicked Due column header to sort at (572, 266) on #table1 thead tr th:nth-of-type(4)
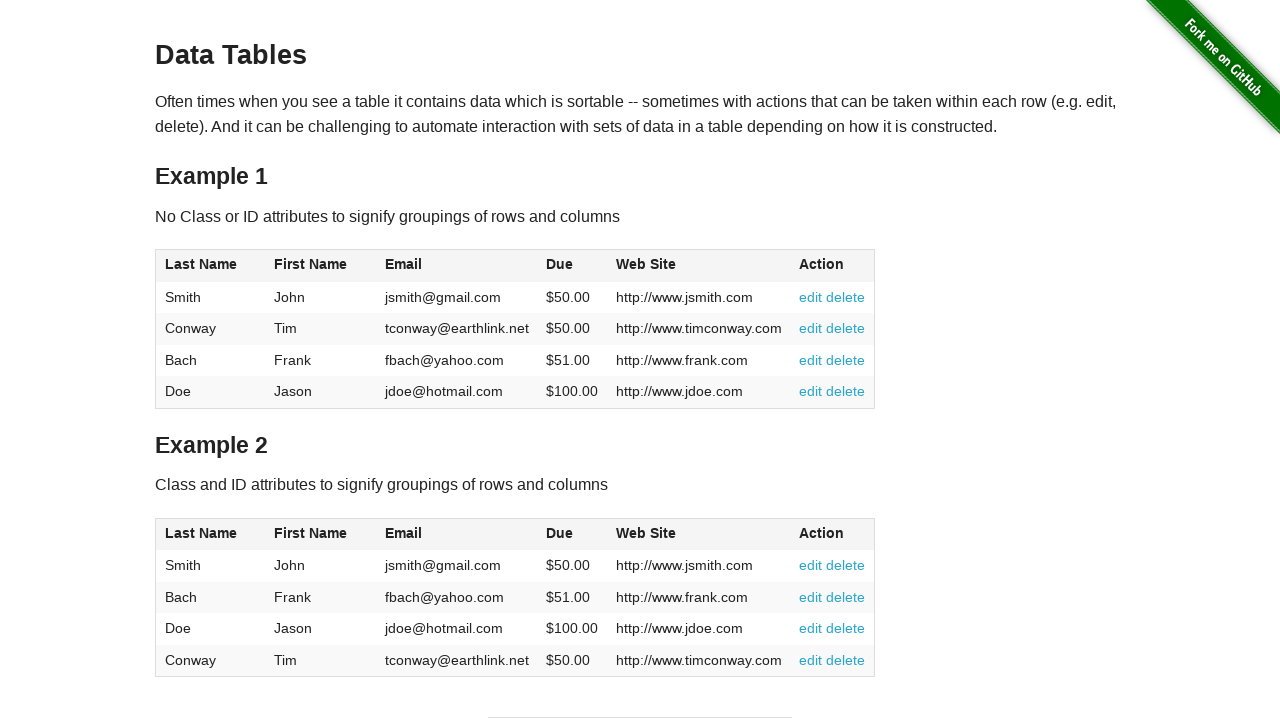

Waited for Due column data to load
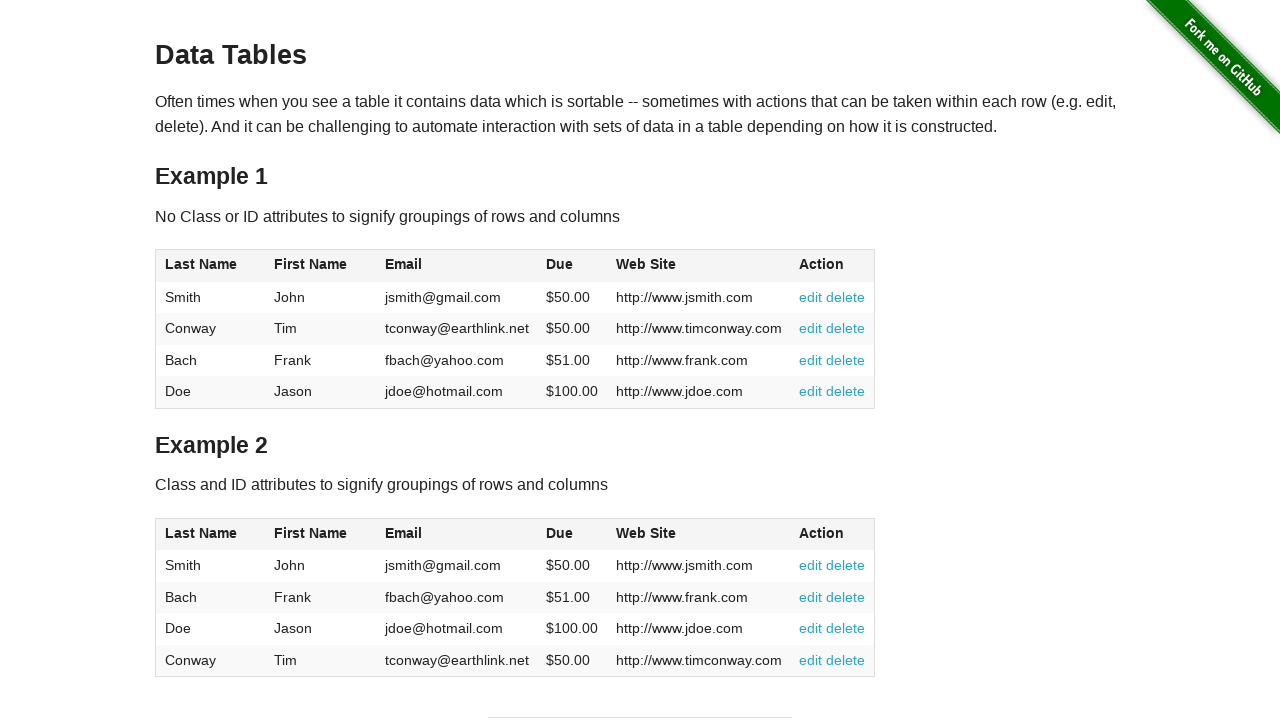

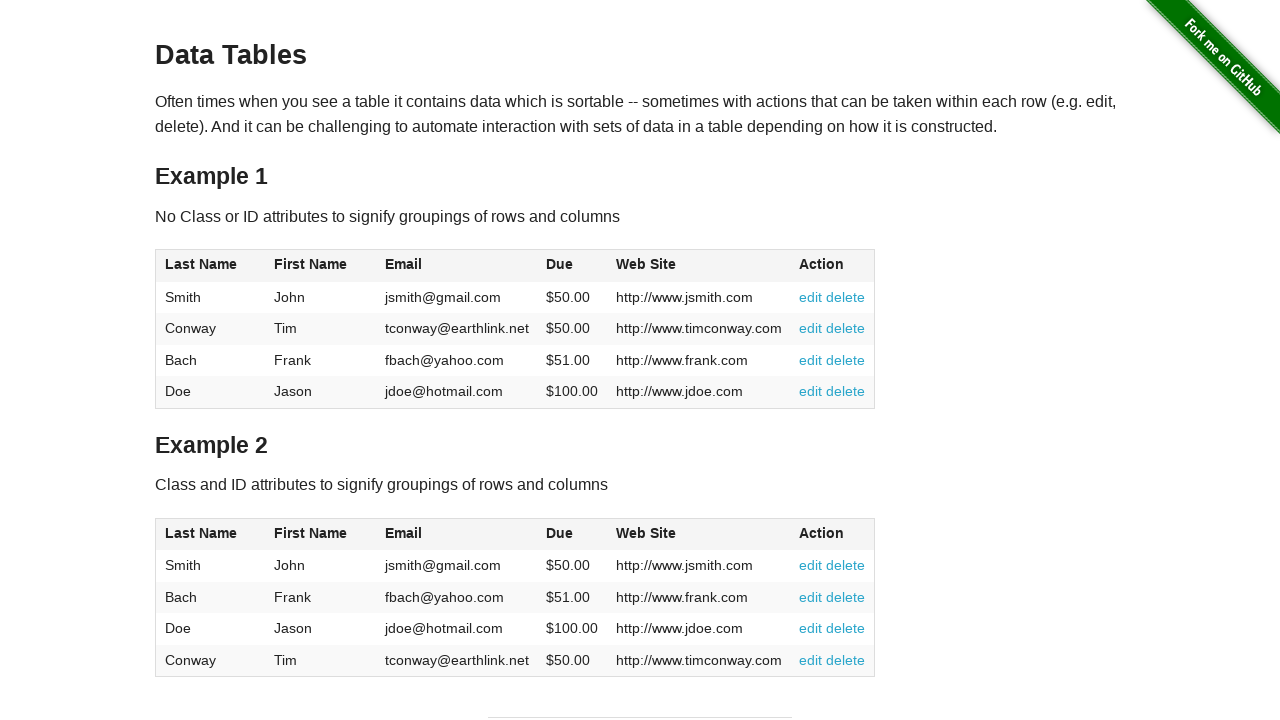